Tests checkbox functionality by clicking on checkbox option 3

Starting URL: https://rahulshettyacademy.com/AutomationPractice/

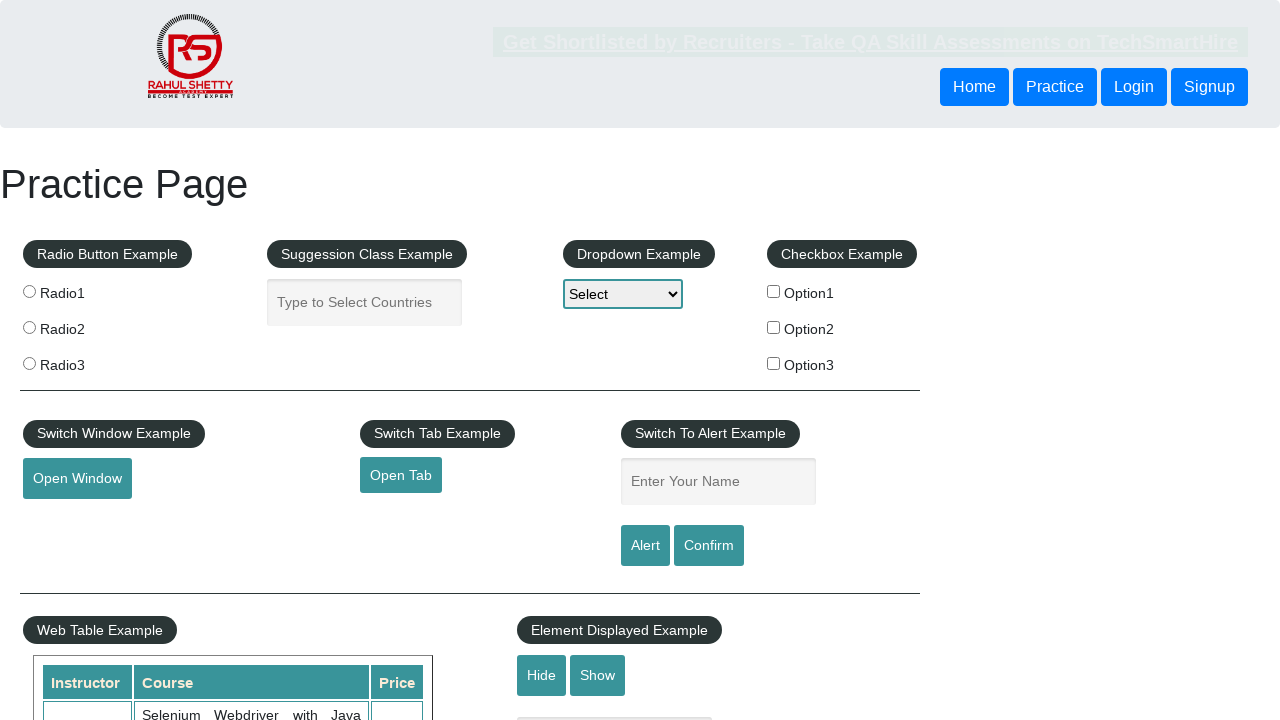

Clicked on checkbox option 3 at (774, 363) on #checkBoxOption3
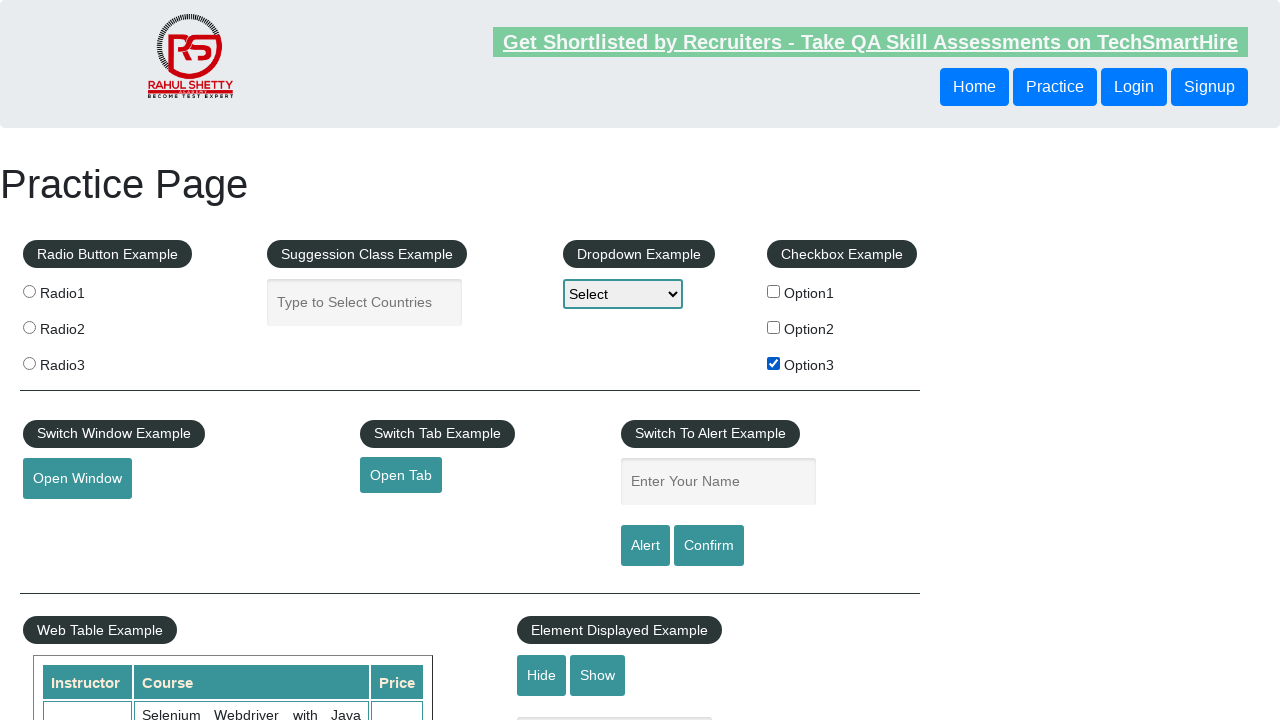

Verified checkbox option 3 is selected
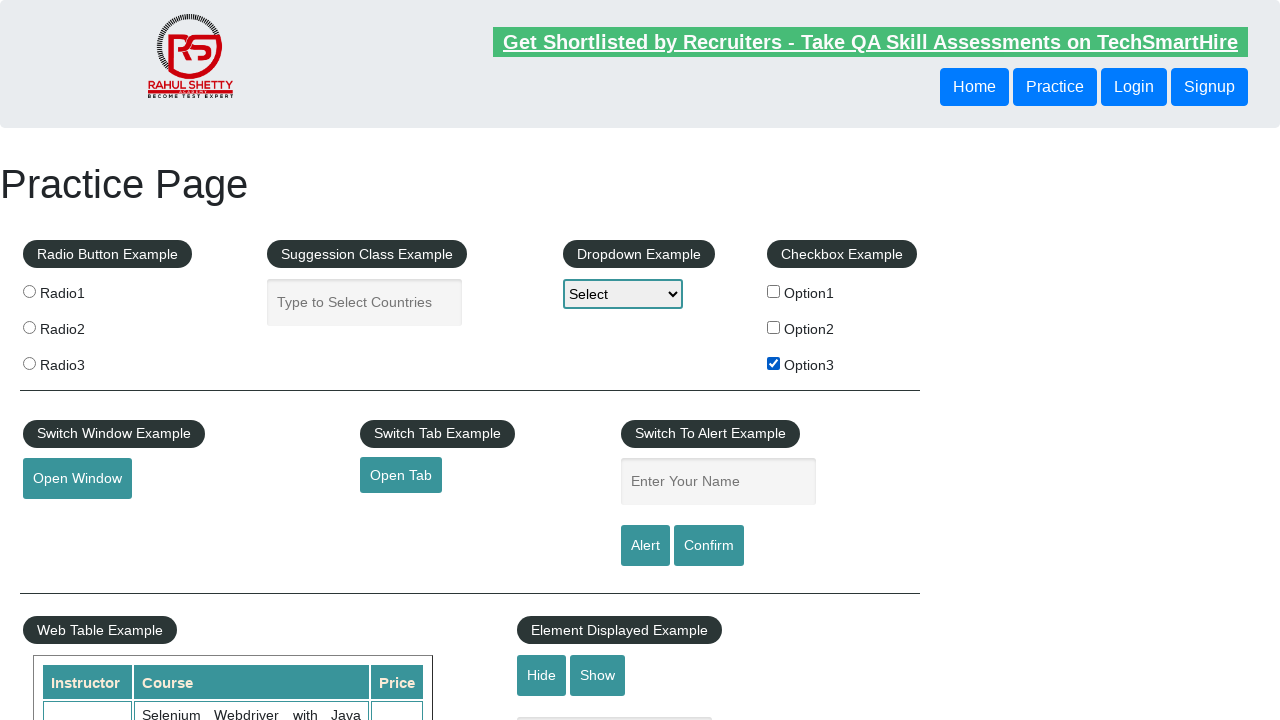

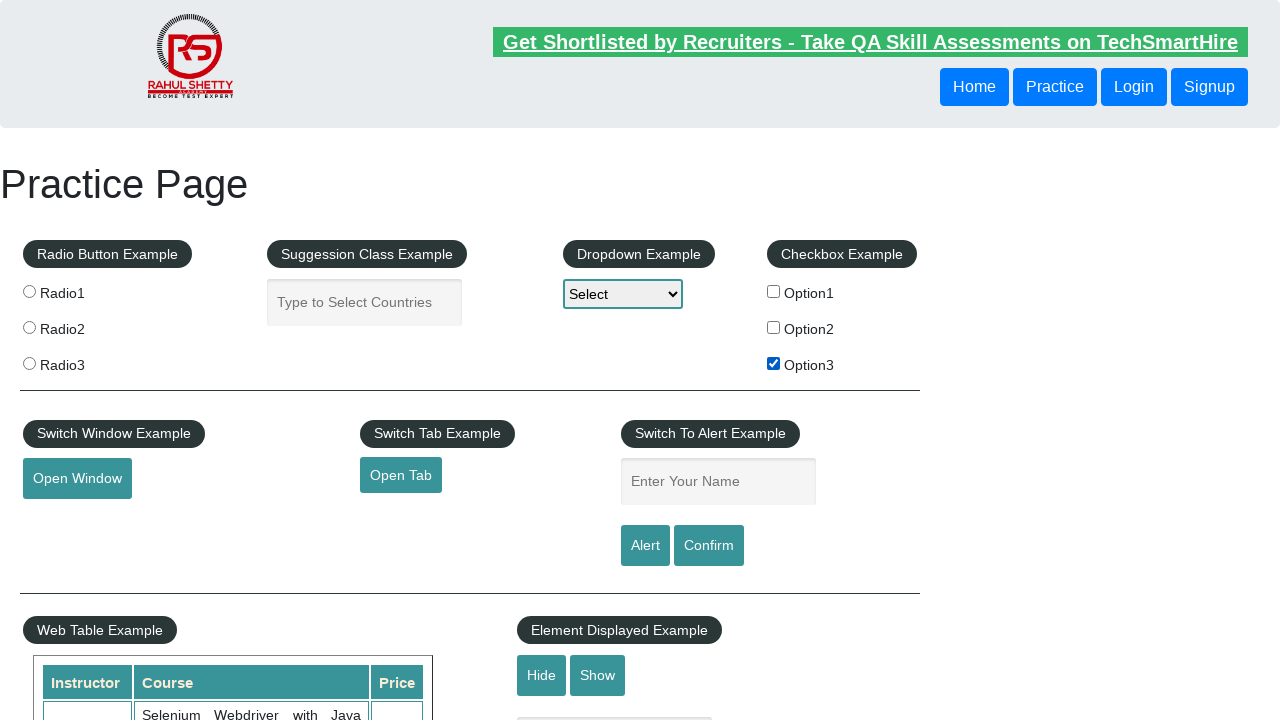